Tests basic search functionality on python.org by entering a search query "pycon" and verifying search results are returned

Starting URL: http://www.python.org

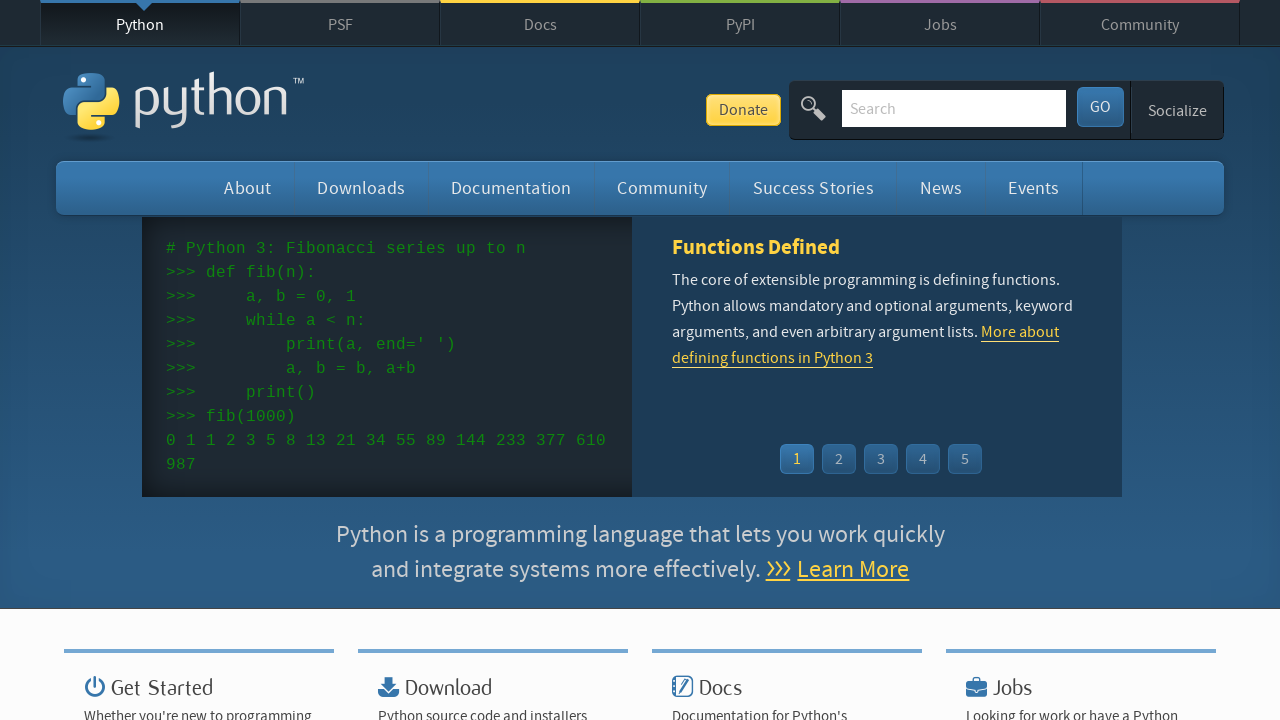

Verified page title contains 'Python'
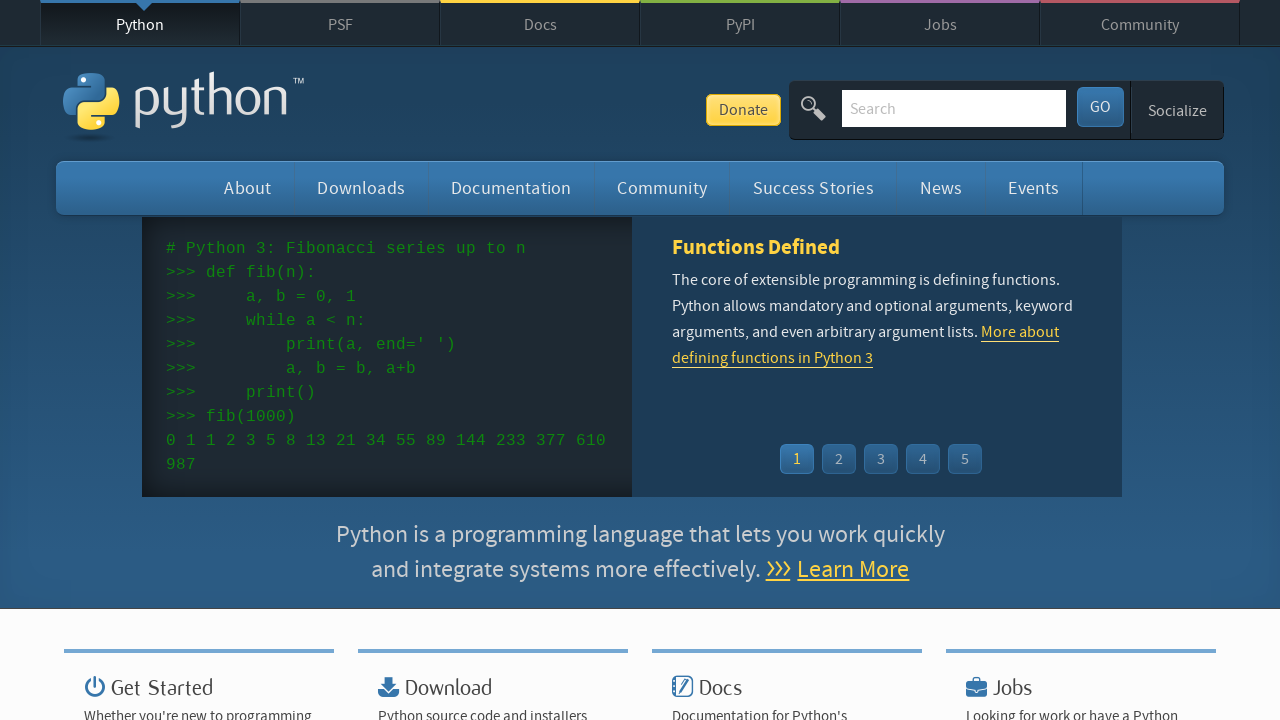

Cleared search box on input[name='q']
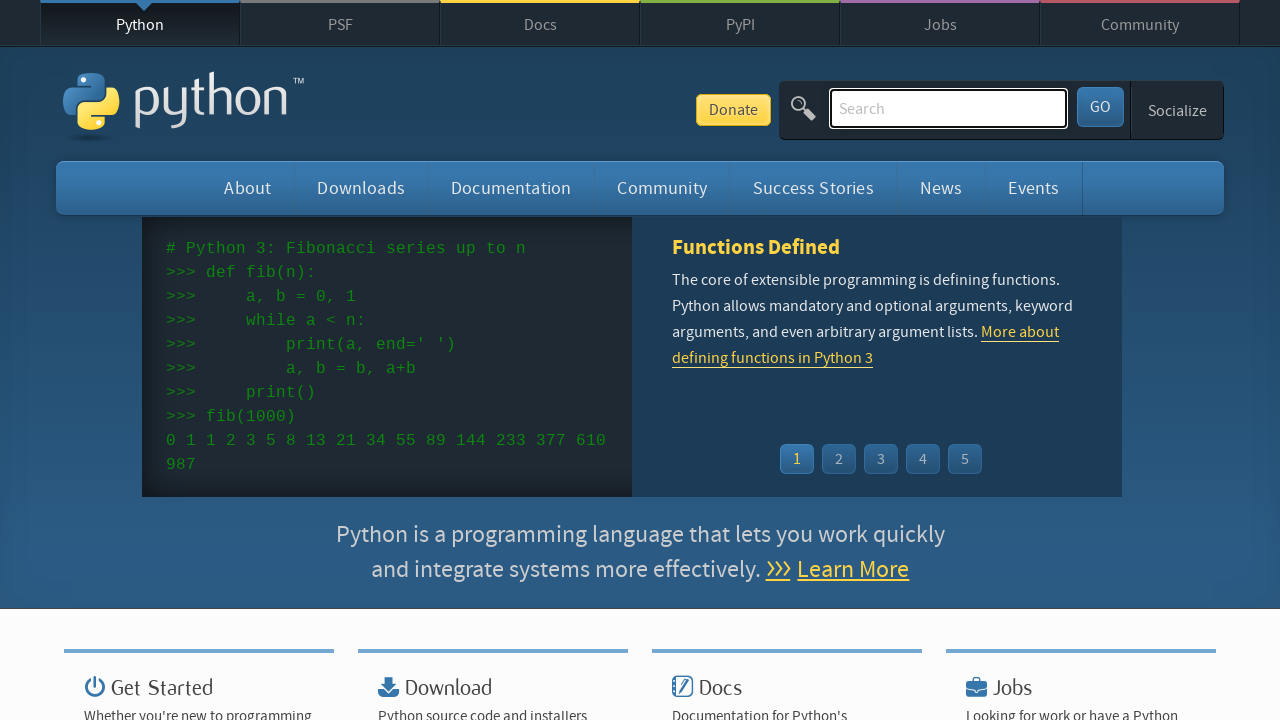

Filled search box with 'pycon' on input[name='q']
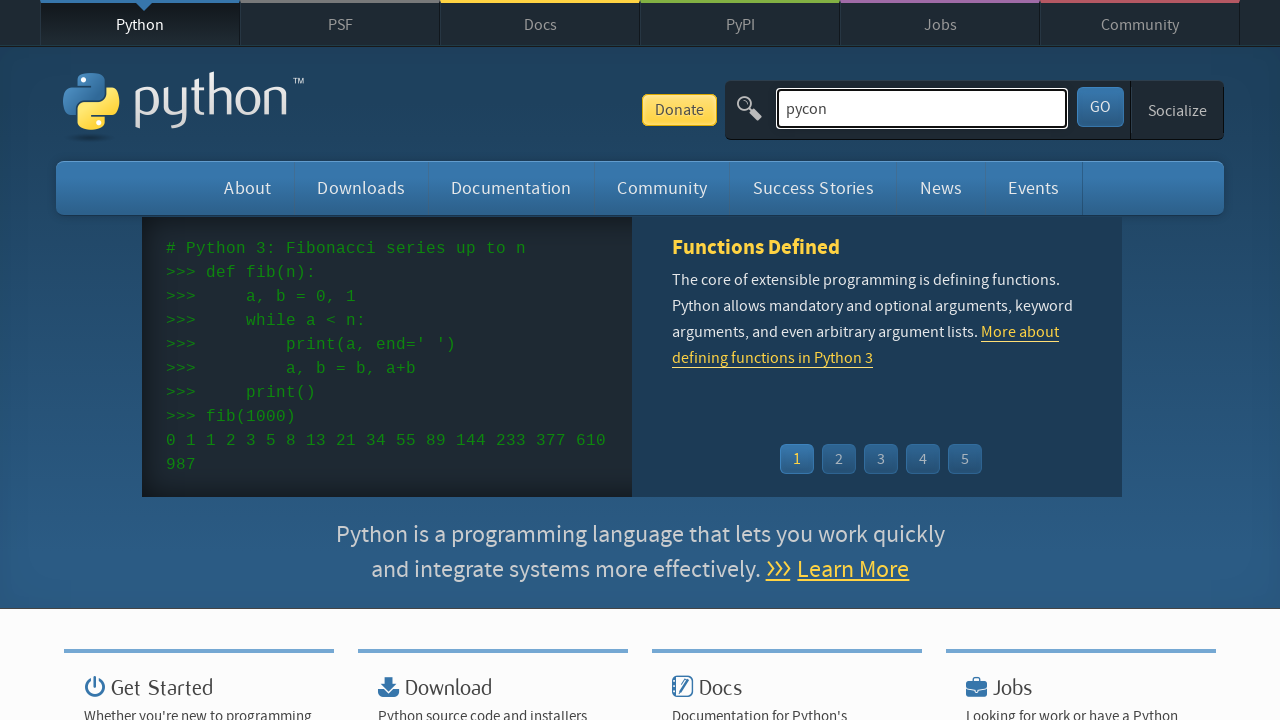

Pressed Enter to submit search query on input[name='q']
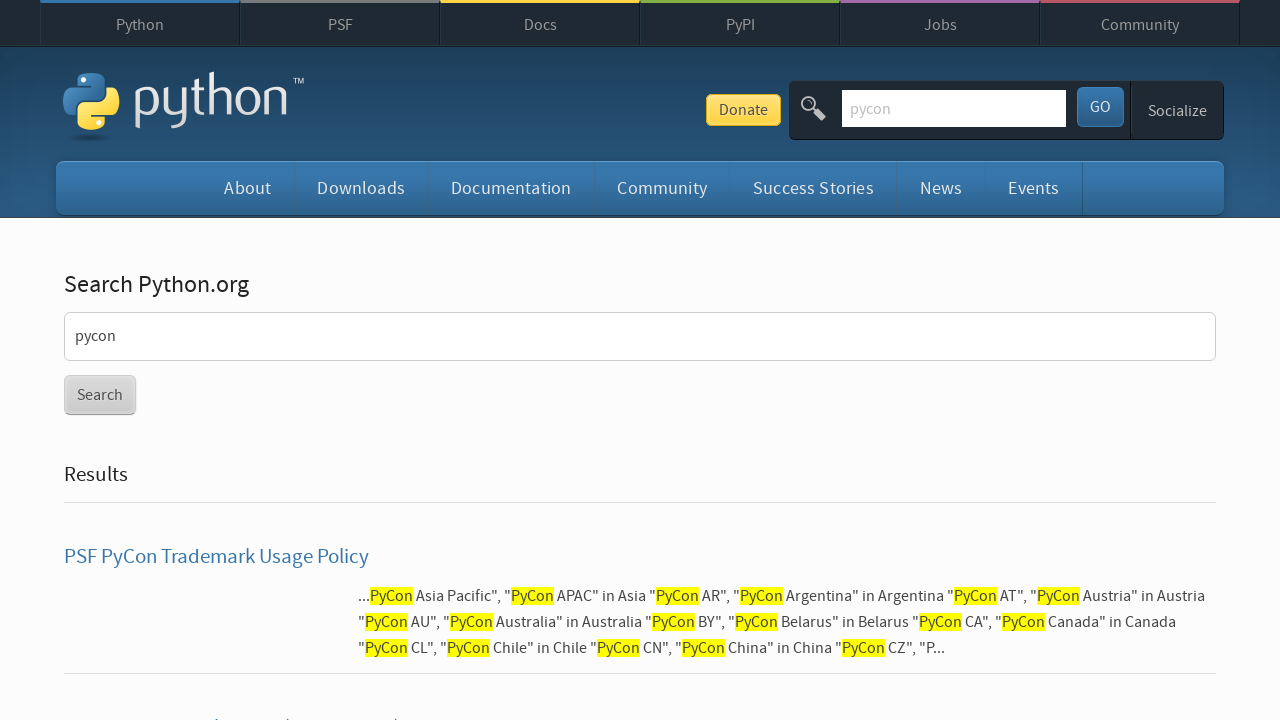

Waited for network idle state after search
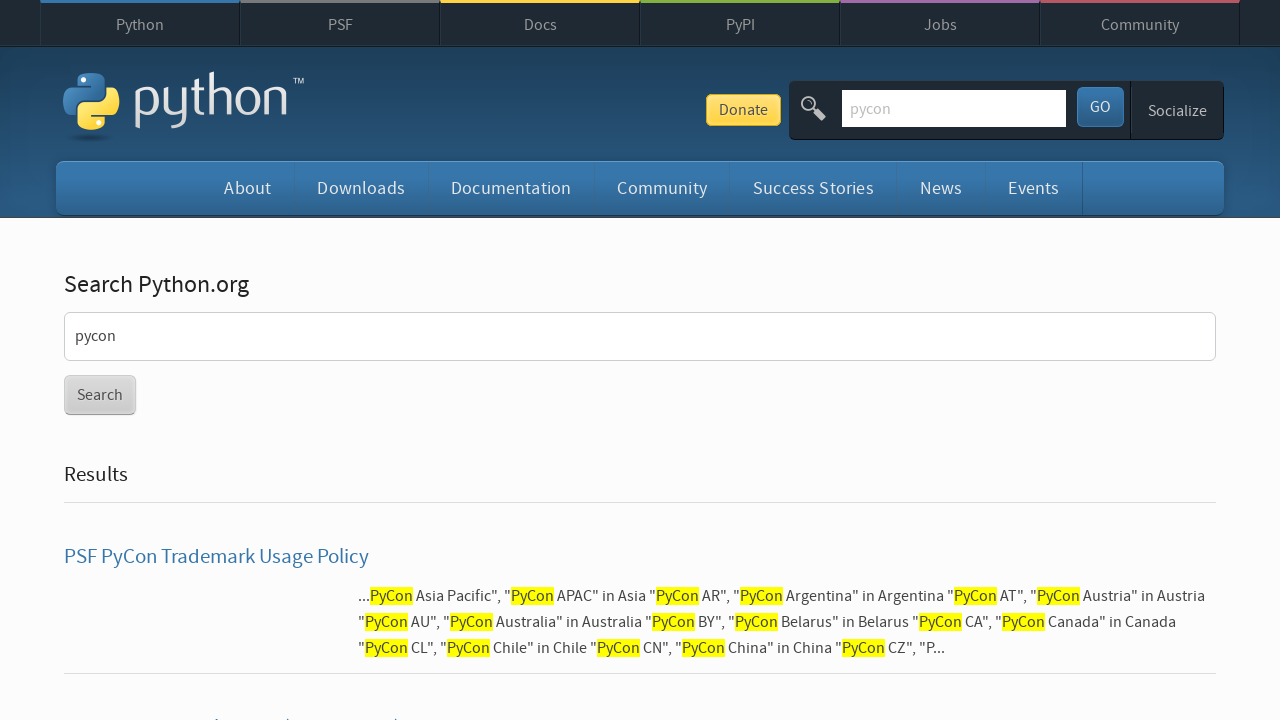

Verified search results were returned (no 'No results found' message)
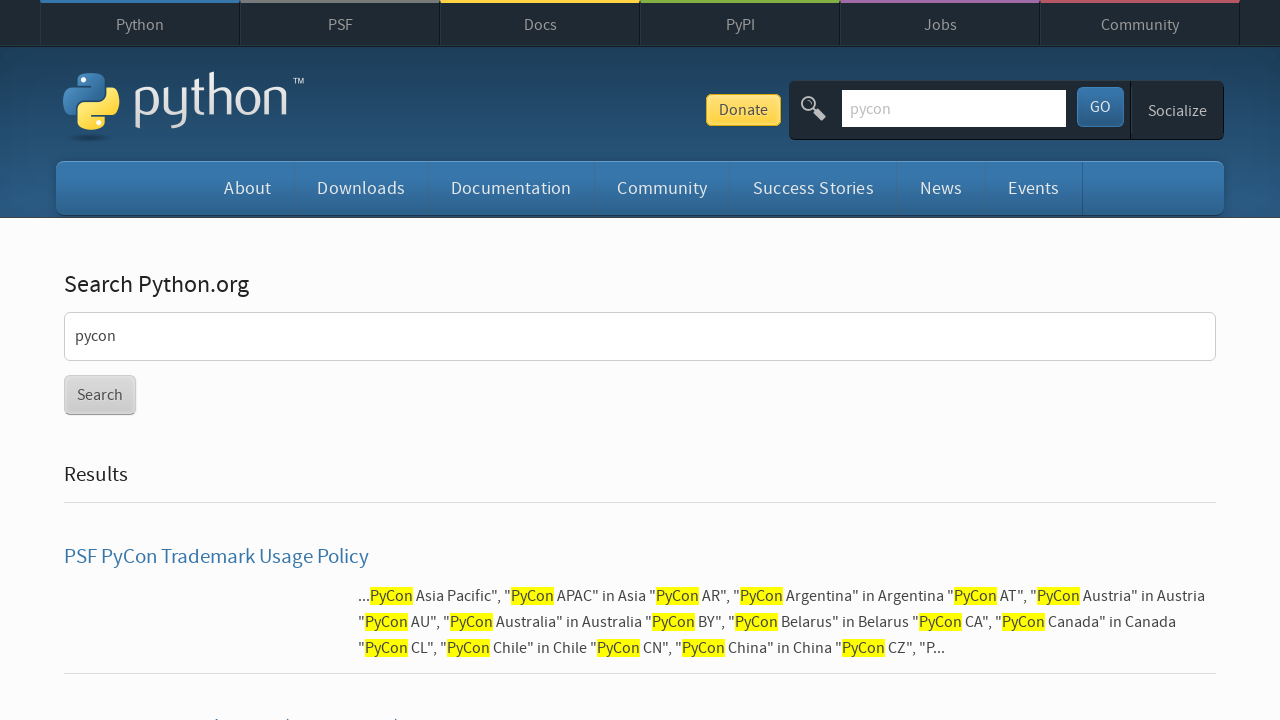

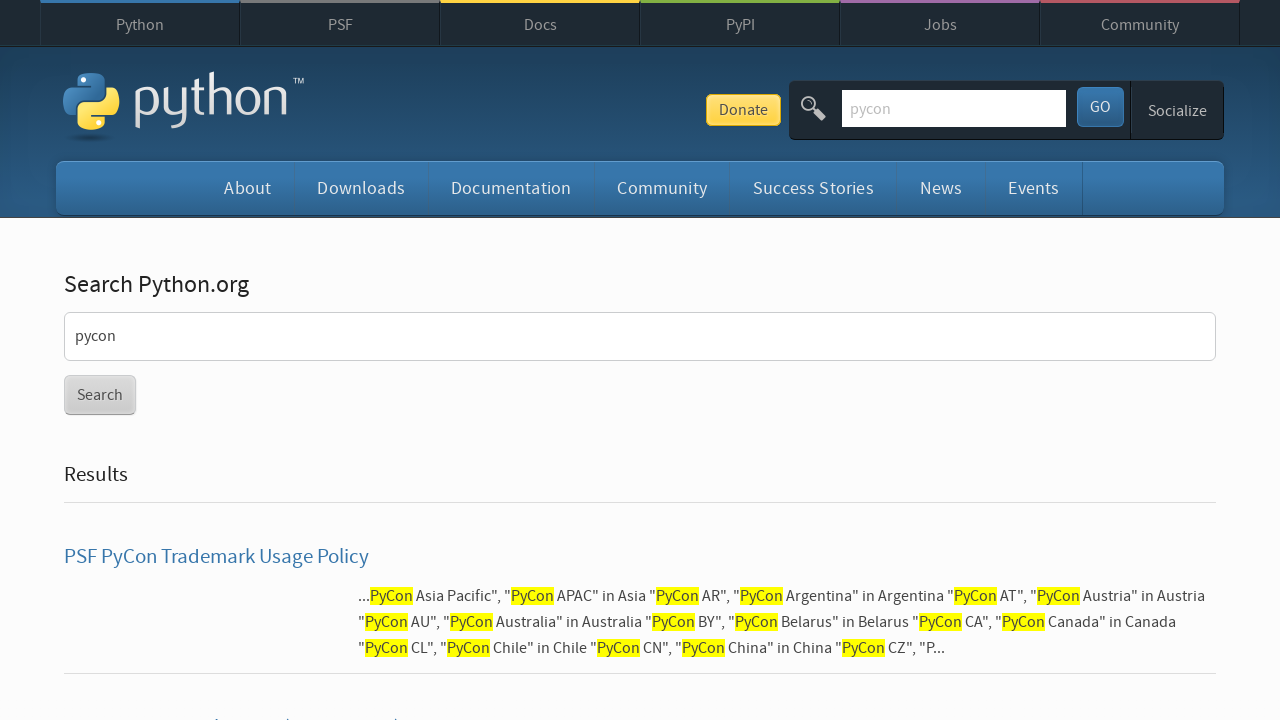